Tests navigation by clicking a link with a mathematically calculated text value, then fills out a multi-field form with personal information (first name, last name, city, country) and submits it.

Starting URL: http://suninjuly.github.io/find_link_text

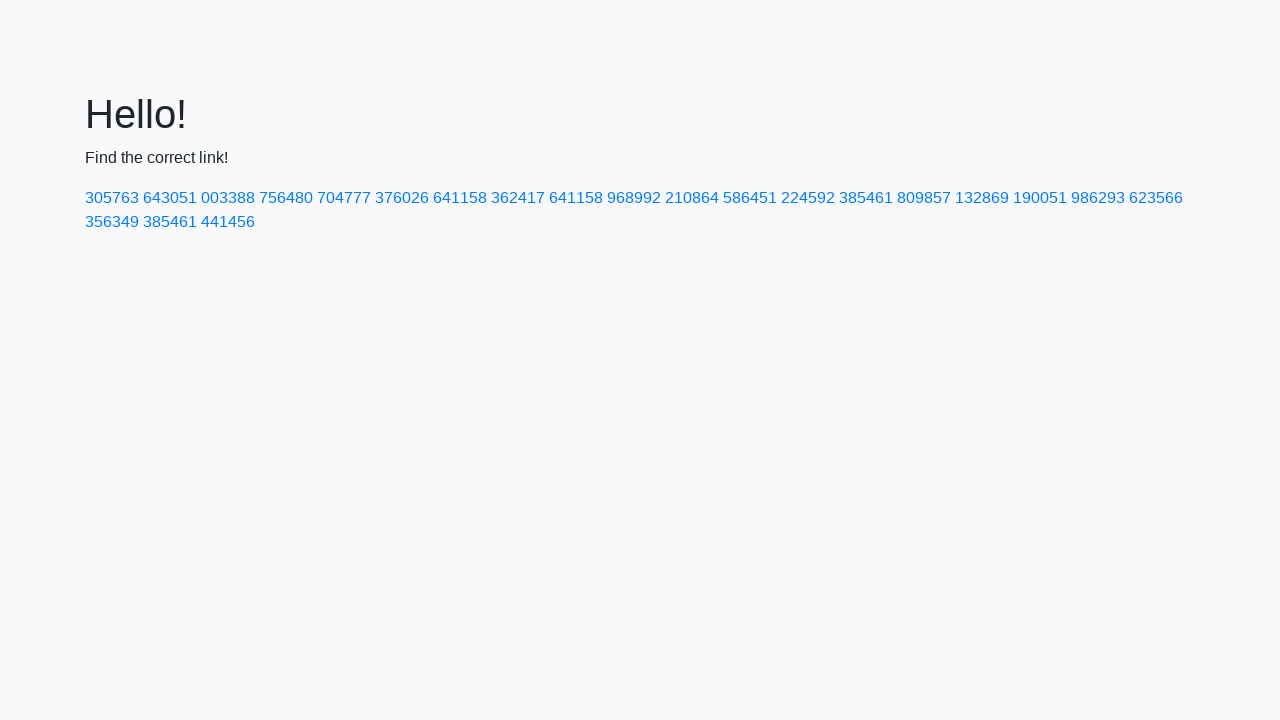

Clicked link with mathematically calculated text '224592' at (808, 198) on text=224592
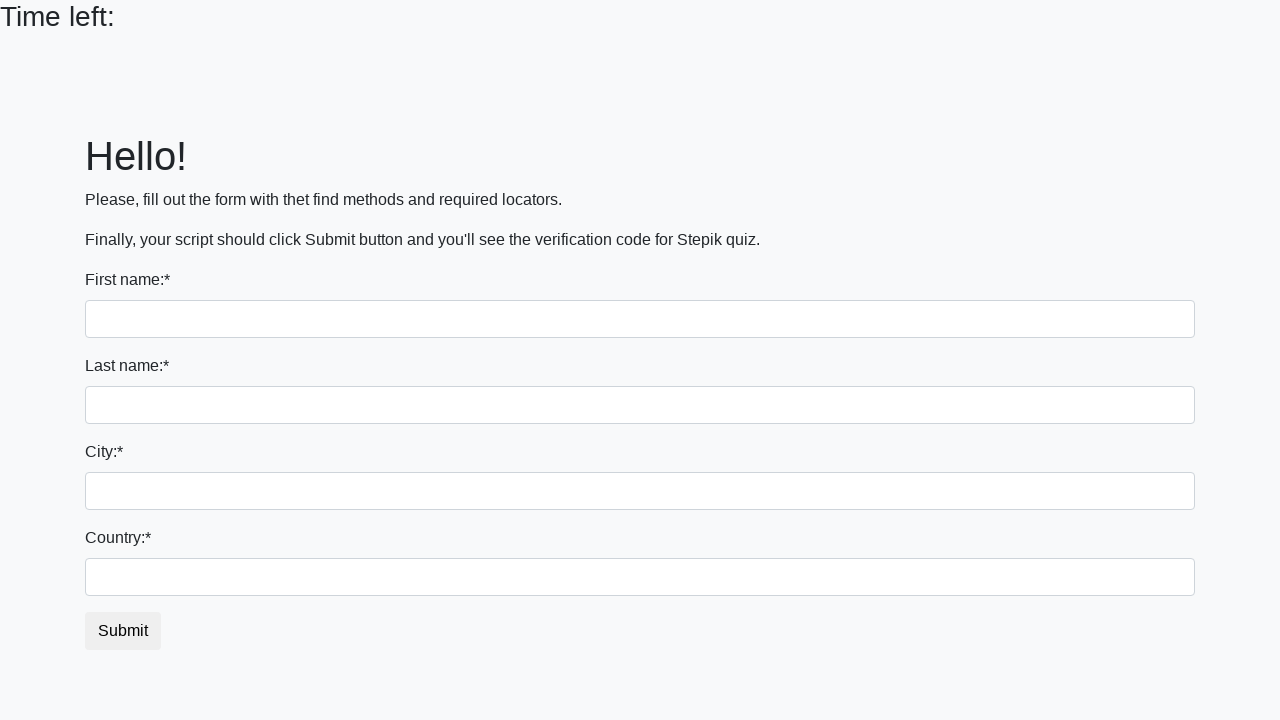

Filled first name field with 'Ivan' on input
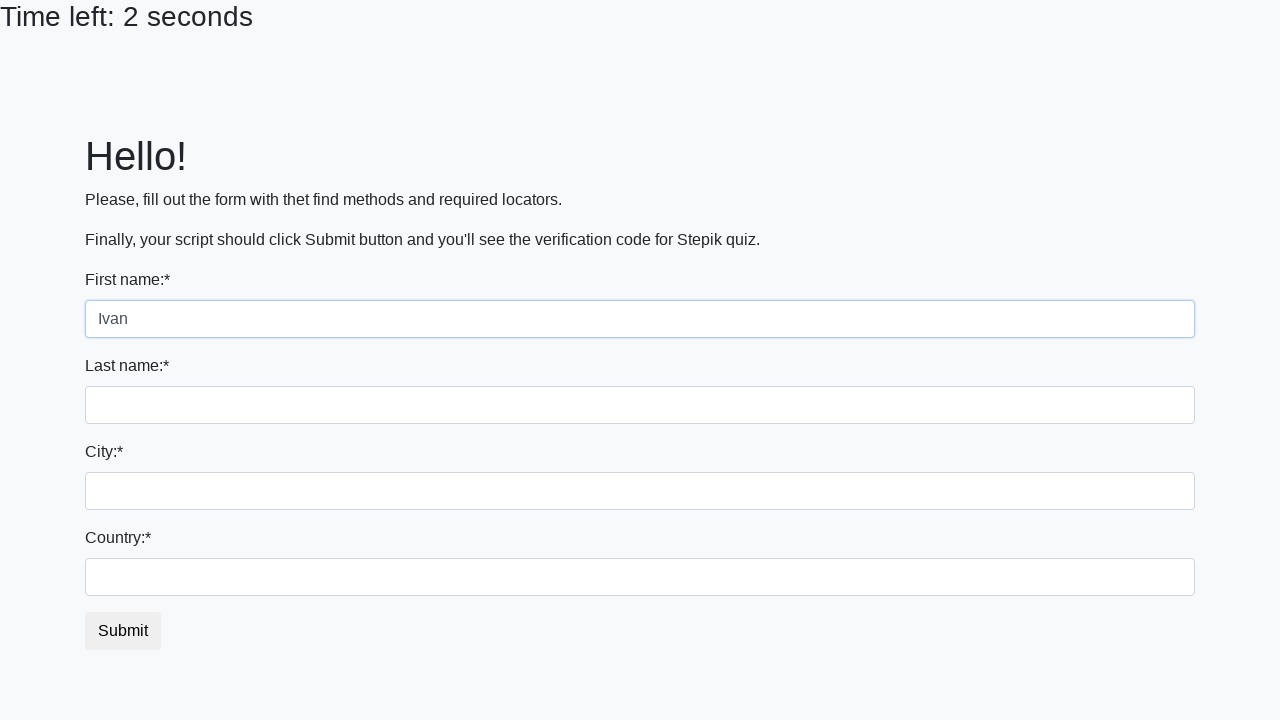

Filled last name field with 'Petrov' on input[name='last_name']
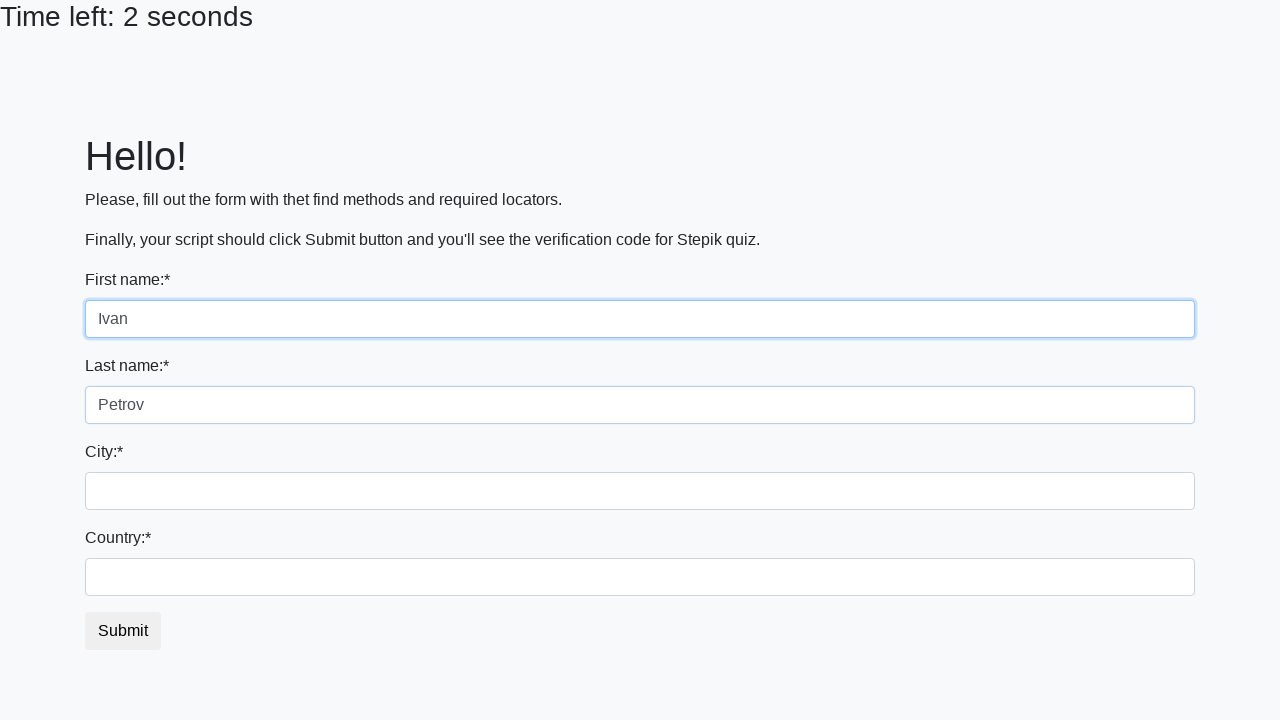

Filled city field with 'Smolensk' on .city
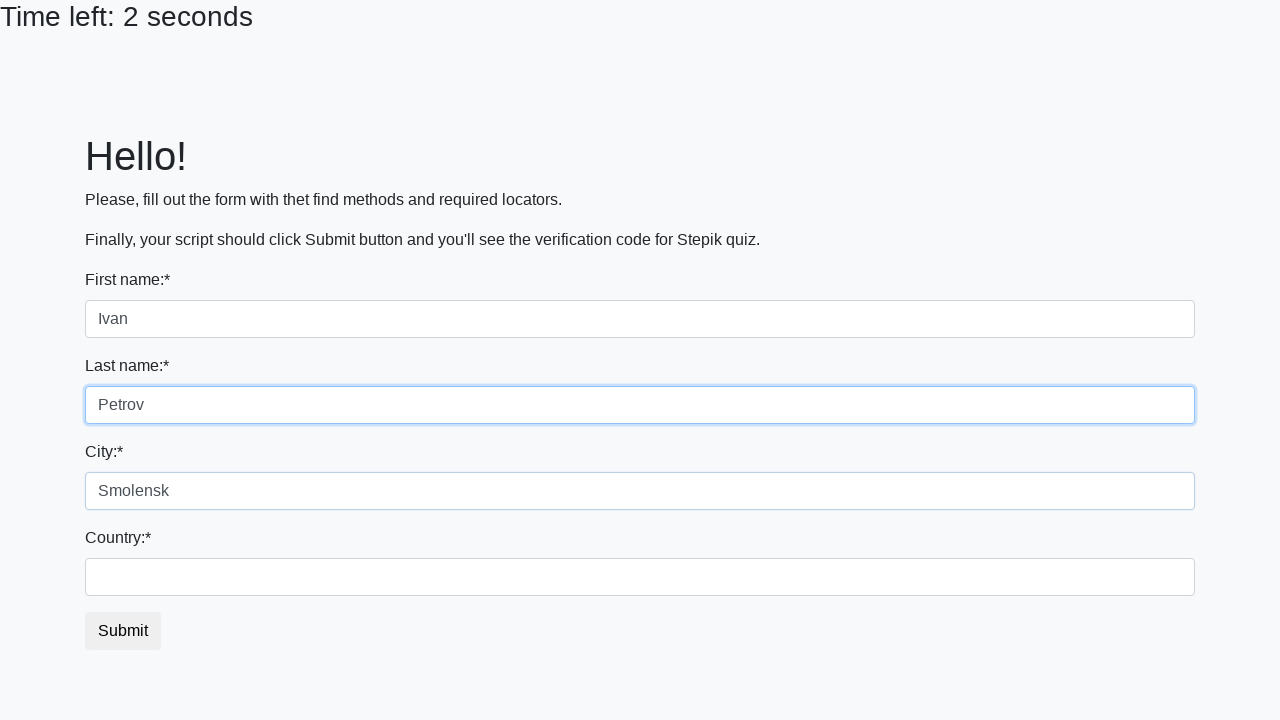

Filled country field with 'Russia' on #country
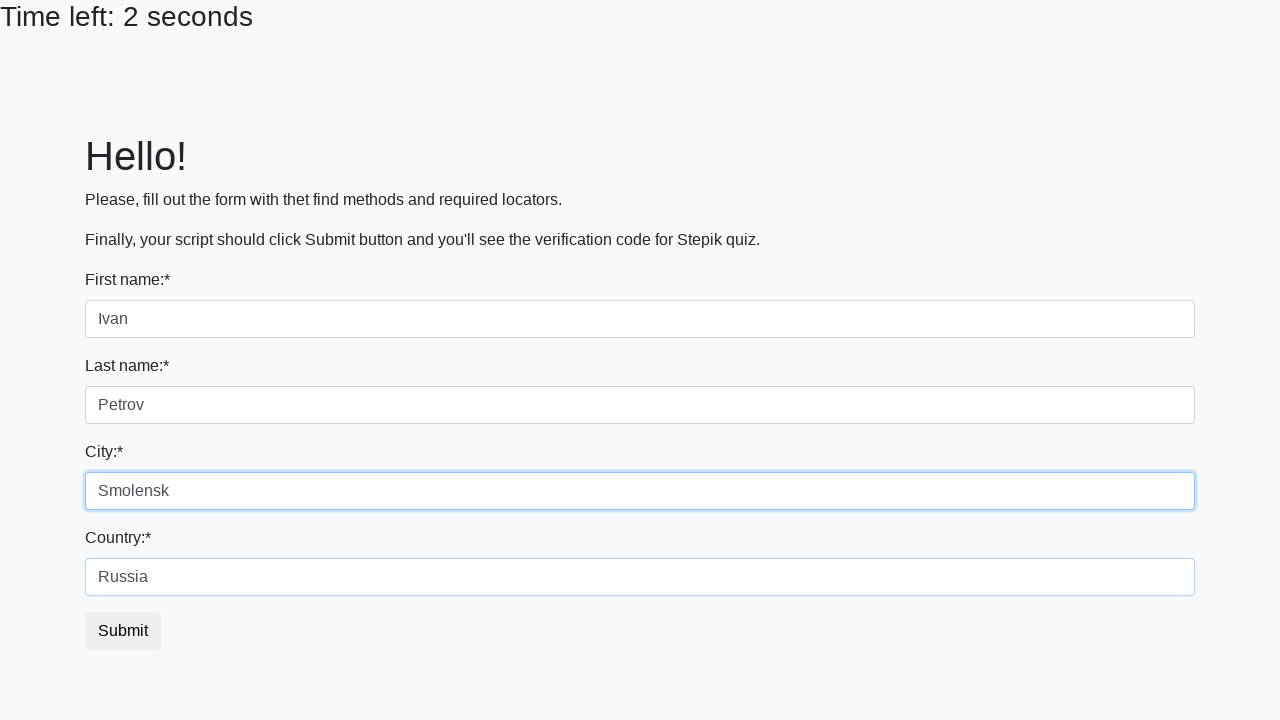

Clicked form submit button at (123, 631) on button.btn
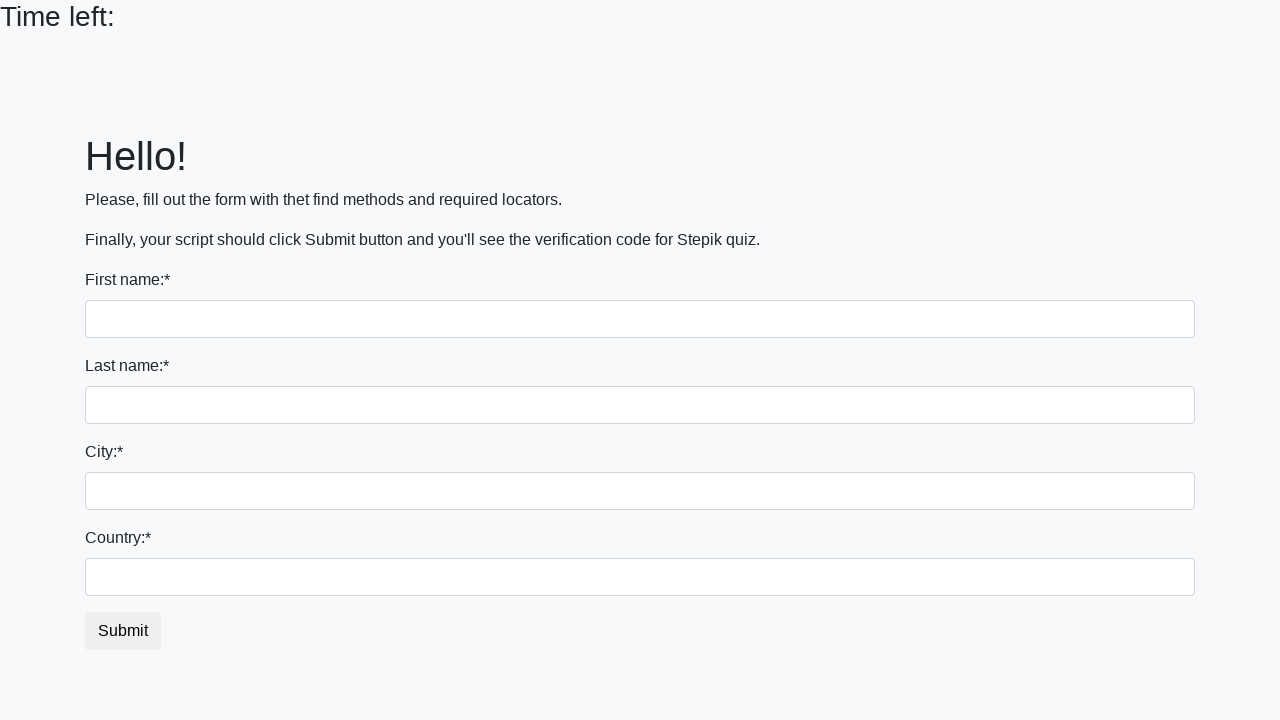

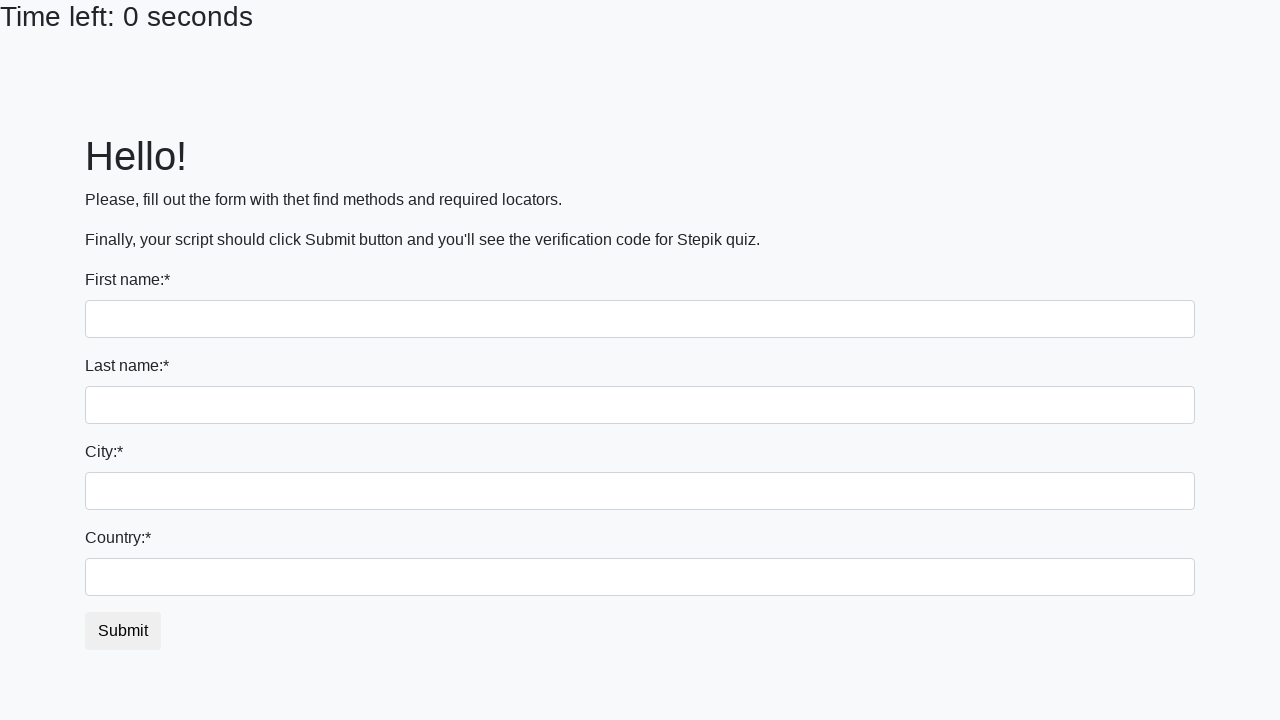